Navigates to an Angular practice page, clicks on a shop link, then iterates through all product cards and clicks the add button on each one

Starting URL: https://rahulshettyacademy.com/angularpractice

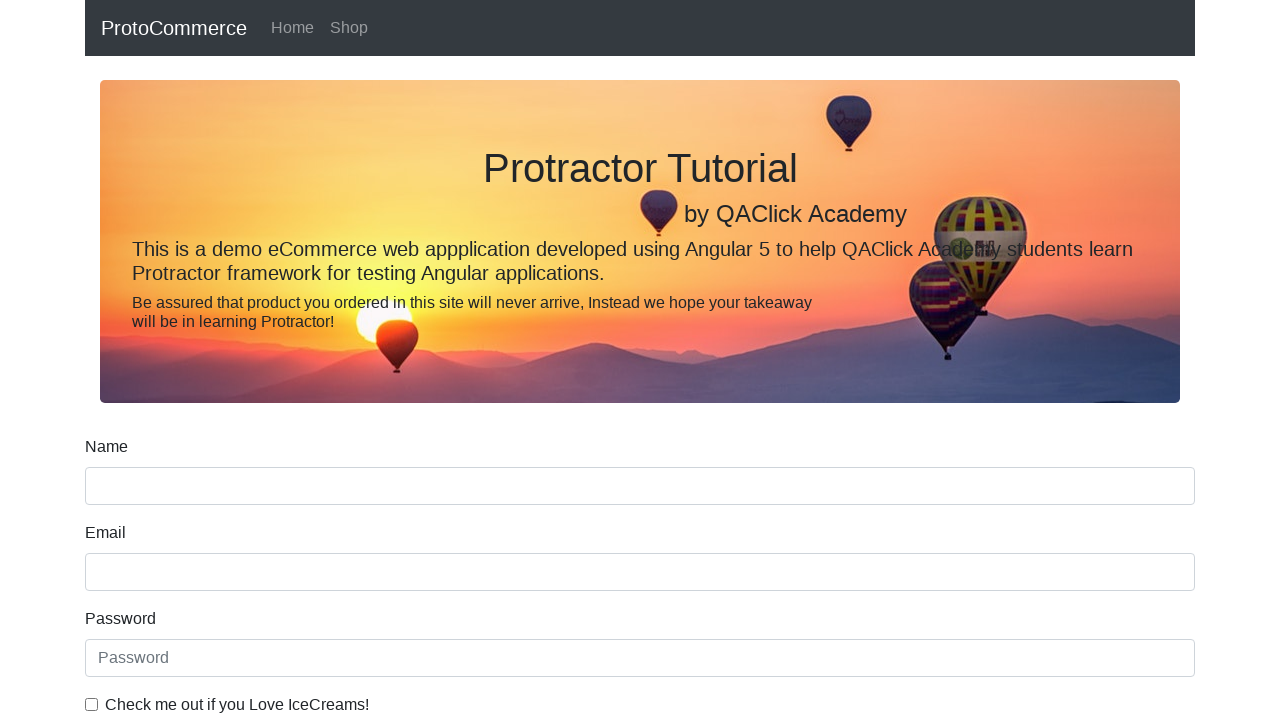

Clicked on shop link at (349, 28) on a[href*='shop']
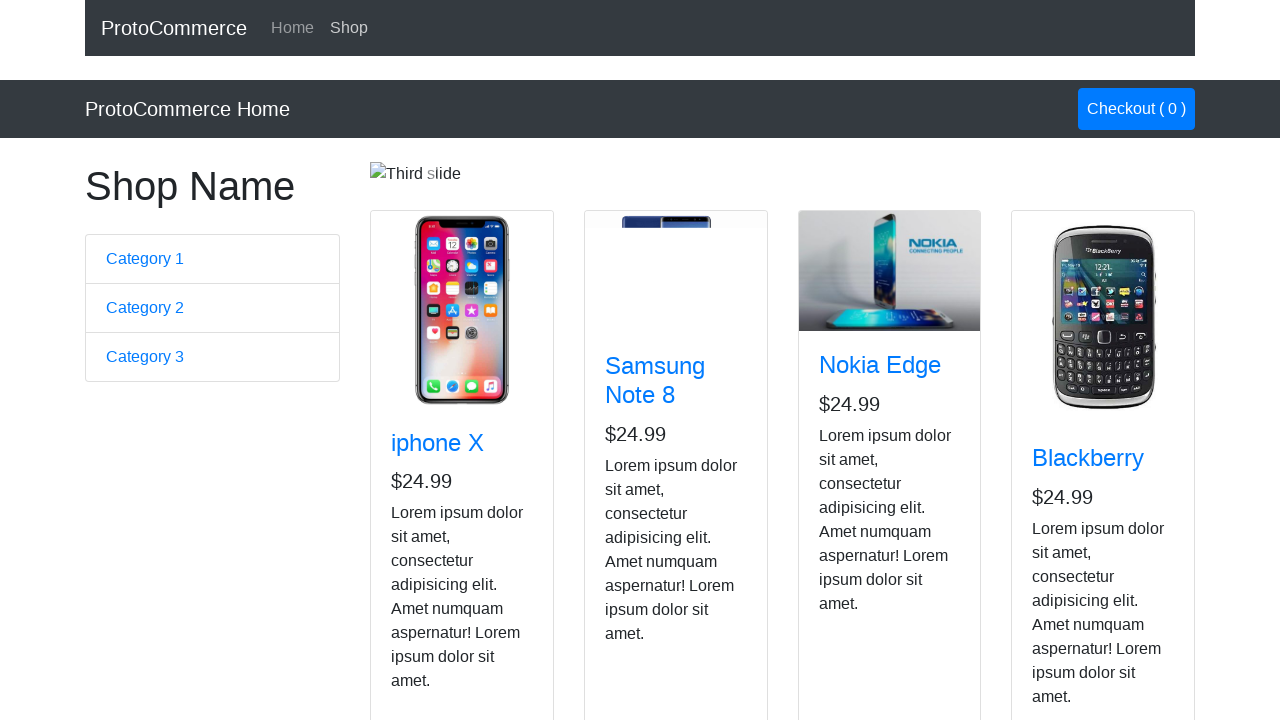

Product cards loaded
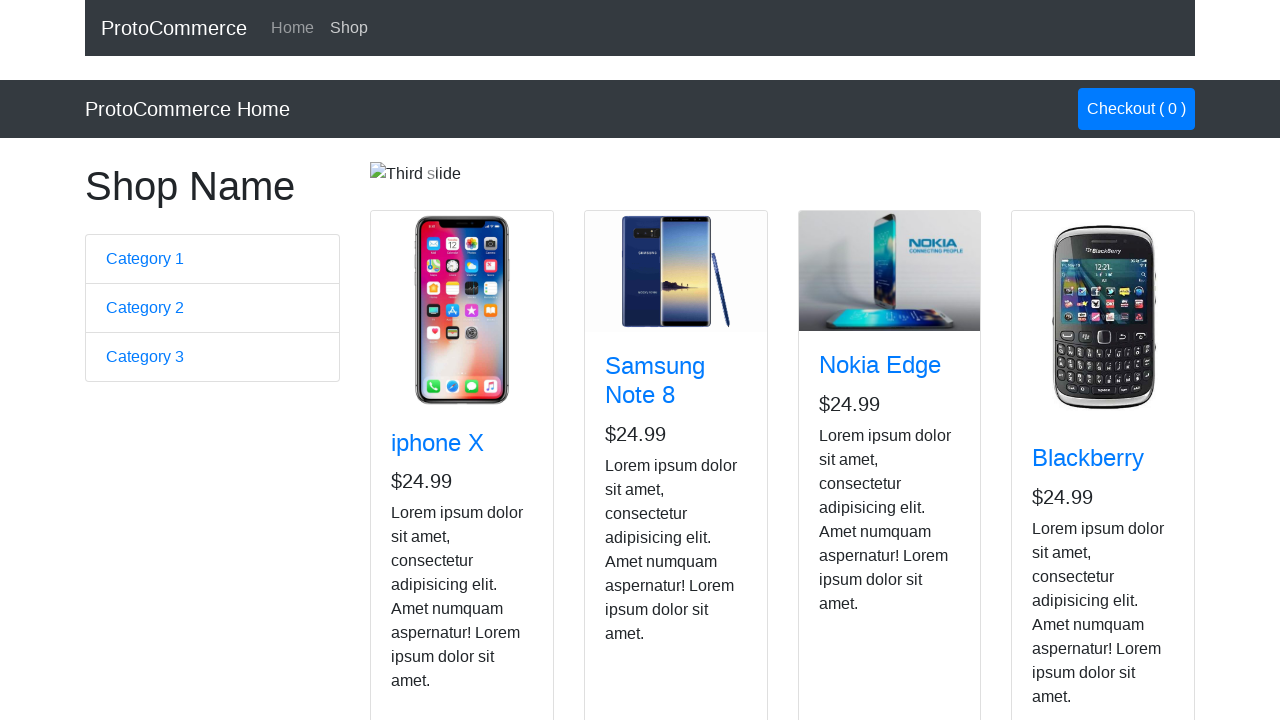

Clicked add button on product card at (427, 528) on xpath=//div[@class='card h-100'] >> nth=0 >> .btn-info
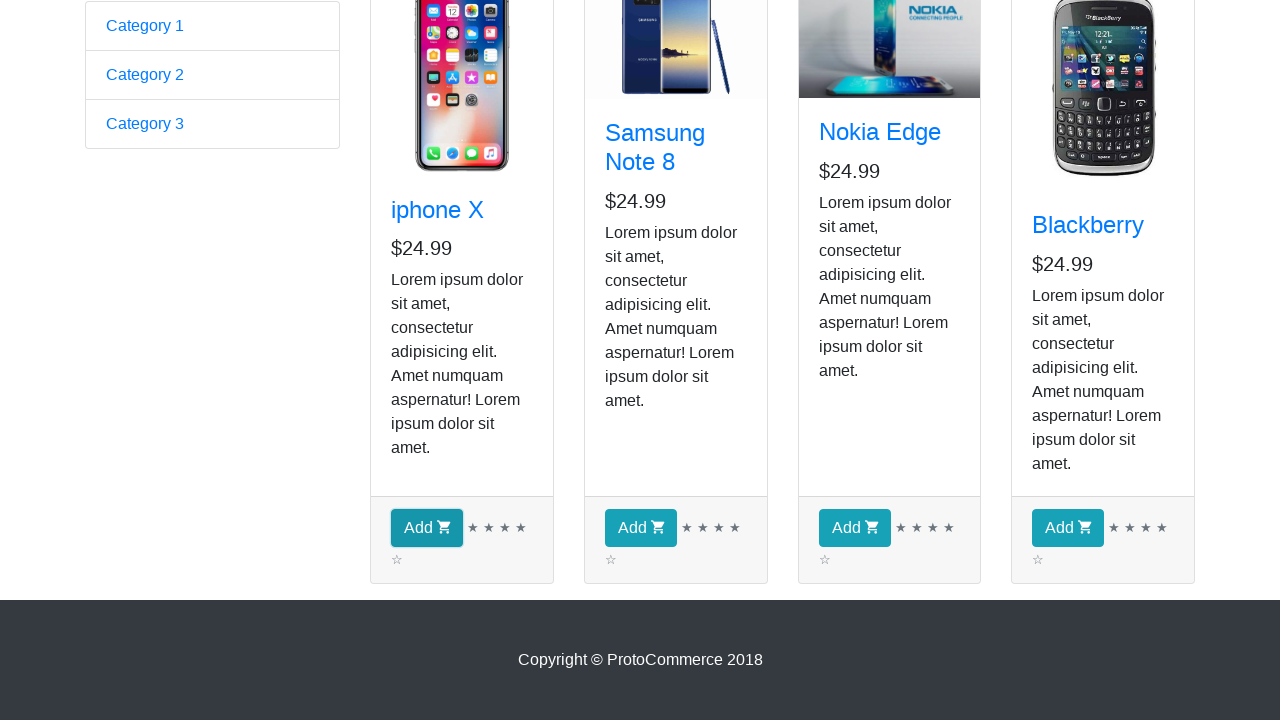

Clicked add button on product card at (641, 528) on xpath=//div[@class='card h-100'] >> nth=1 >> .btn-info
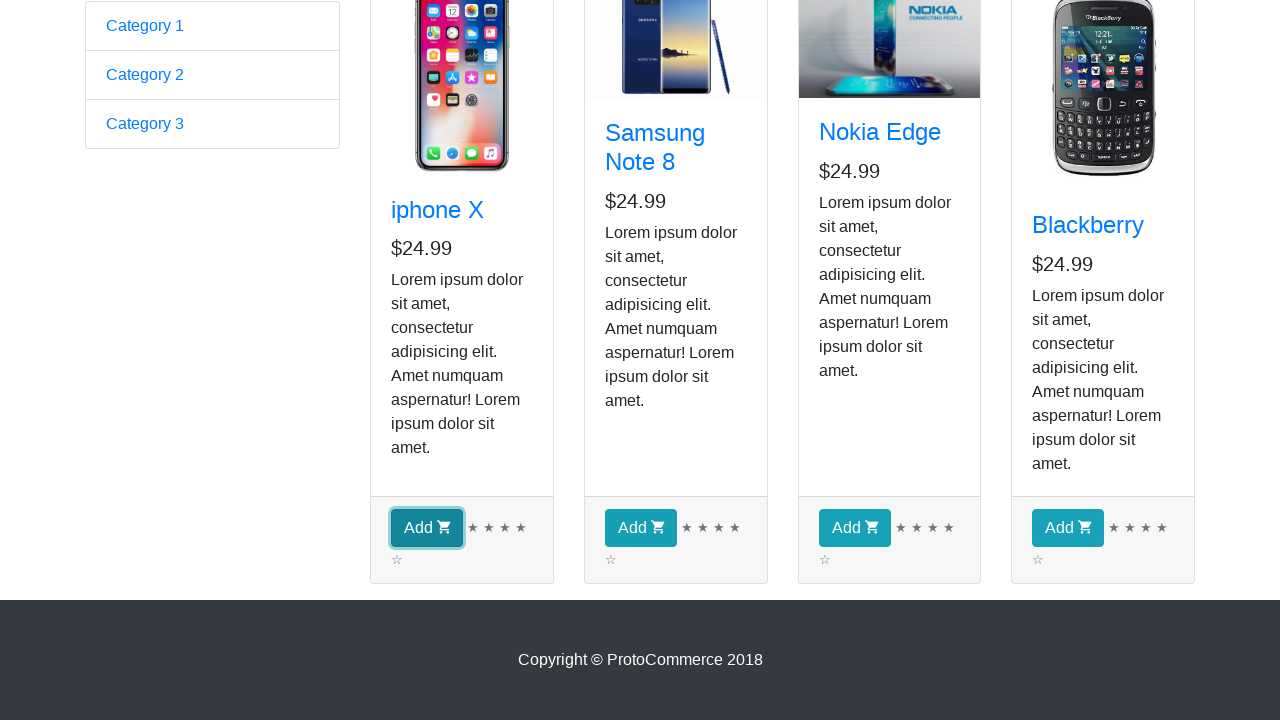

Clicked add button on product card at (854, 528) on xpath=//div[@class='card h-100'] >> nth=2 >> .btn-info
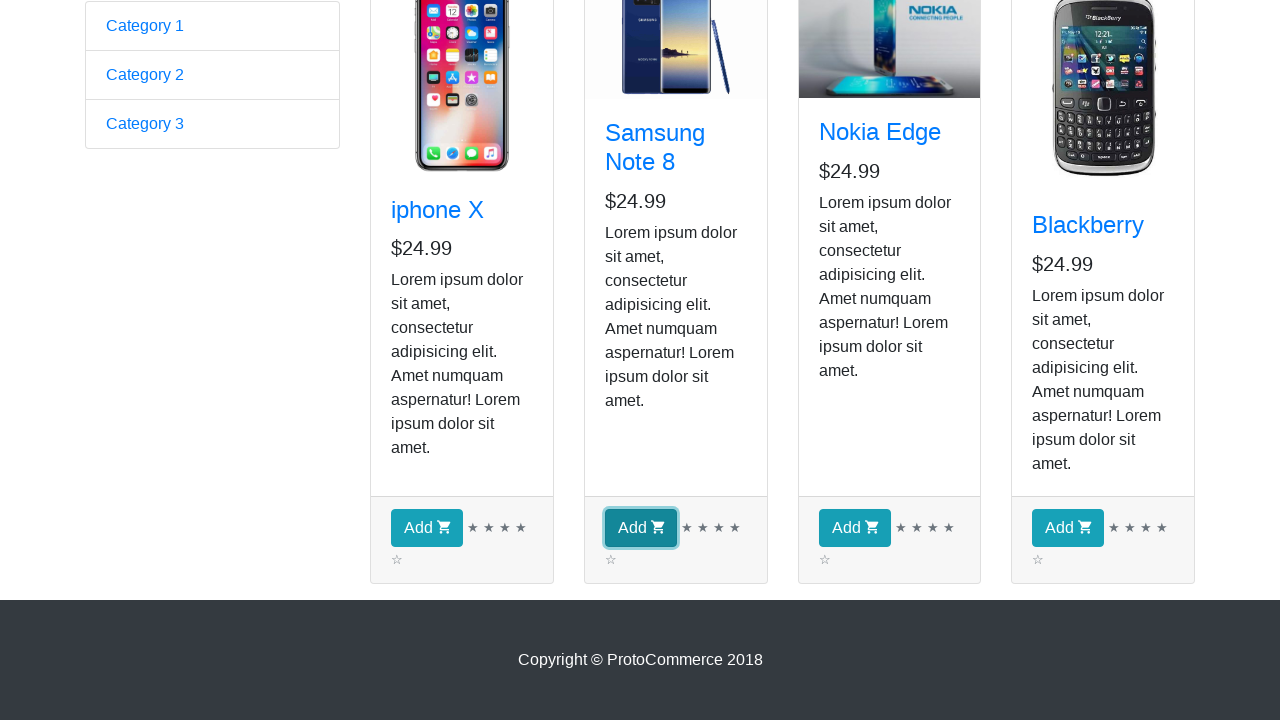

Clicked add button on product card at (1068, 528) on xpath=//div[@class='card h-100'] >> nth=3 >> .btn-info
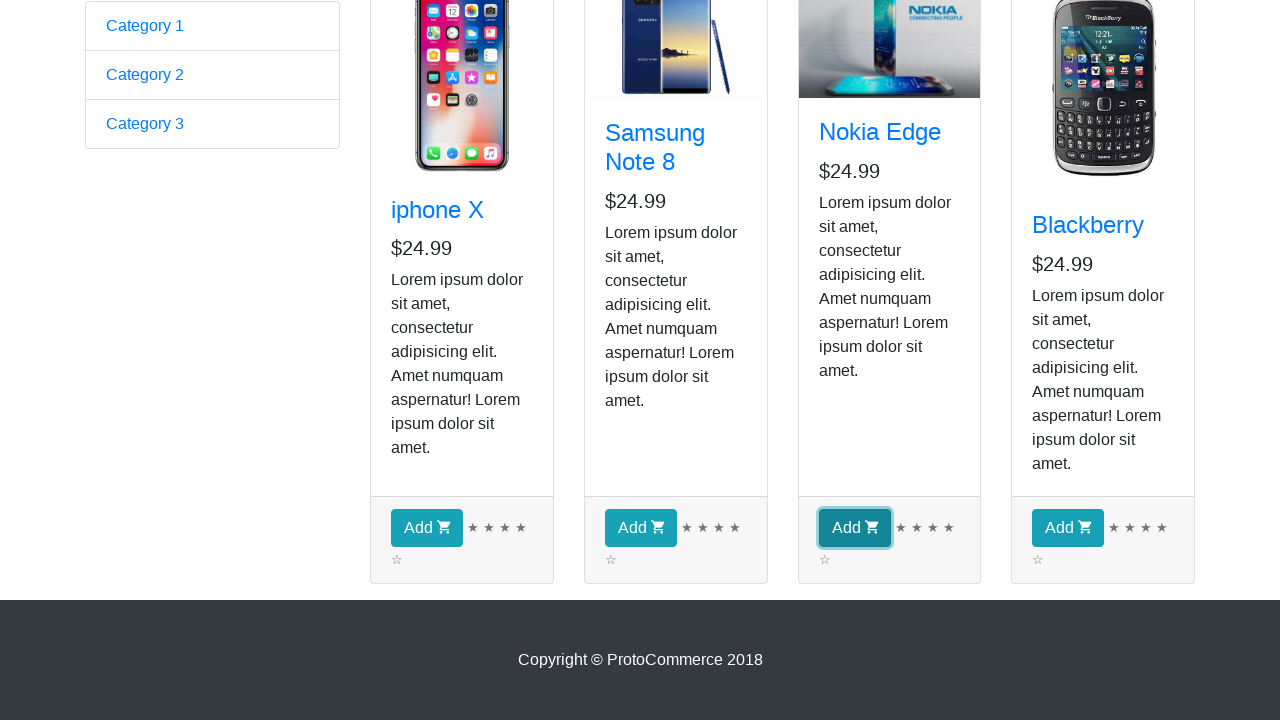

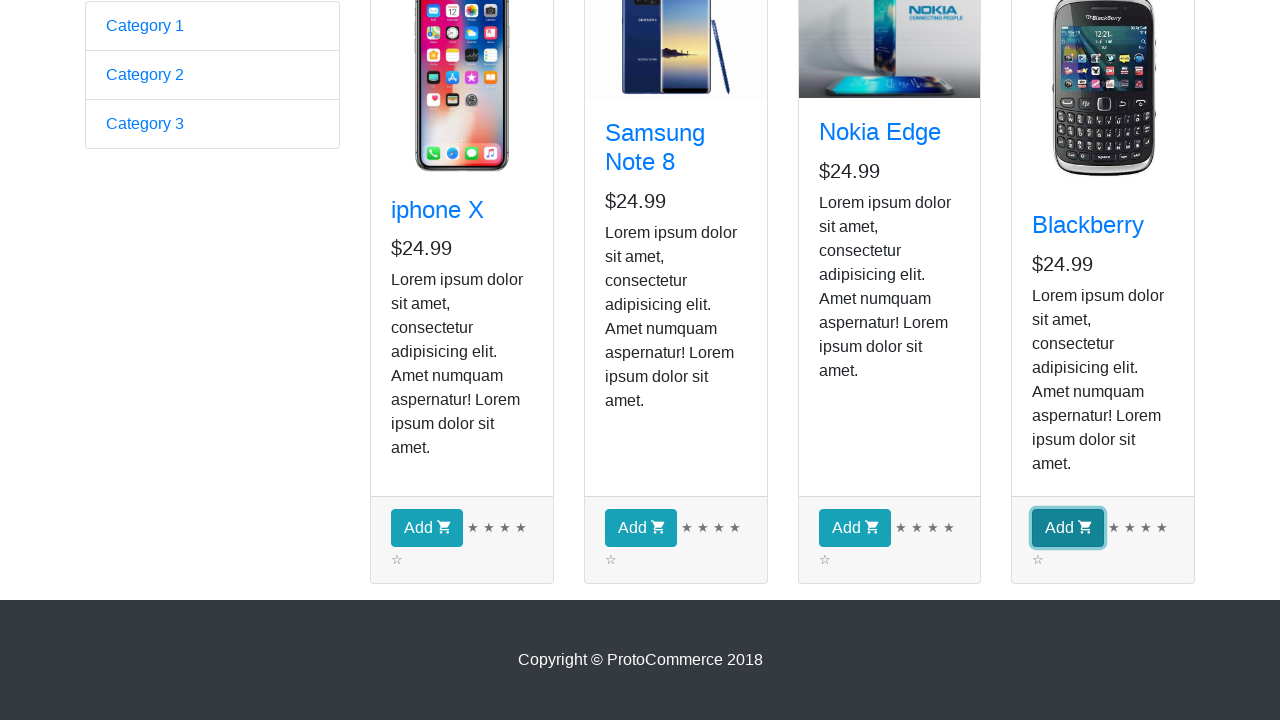